Tests checkbox and radio button interactions by clicking on various checkbox and radio input elements

Starting URL: https://zimaev.github.io/checks-radios/

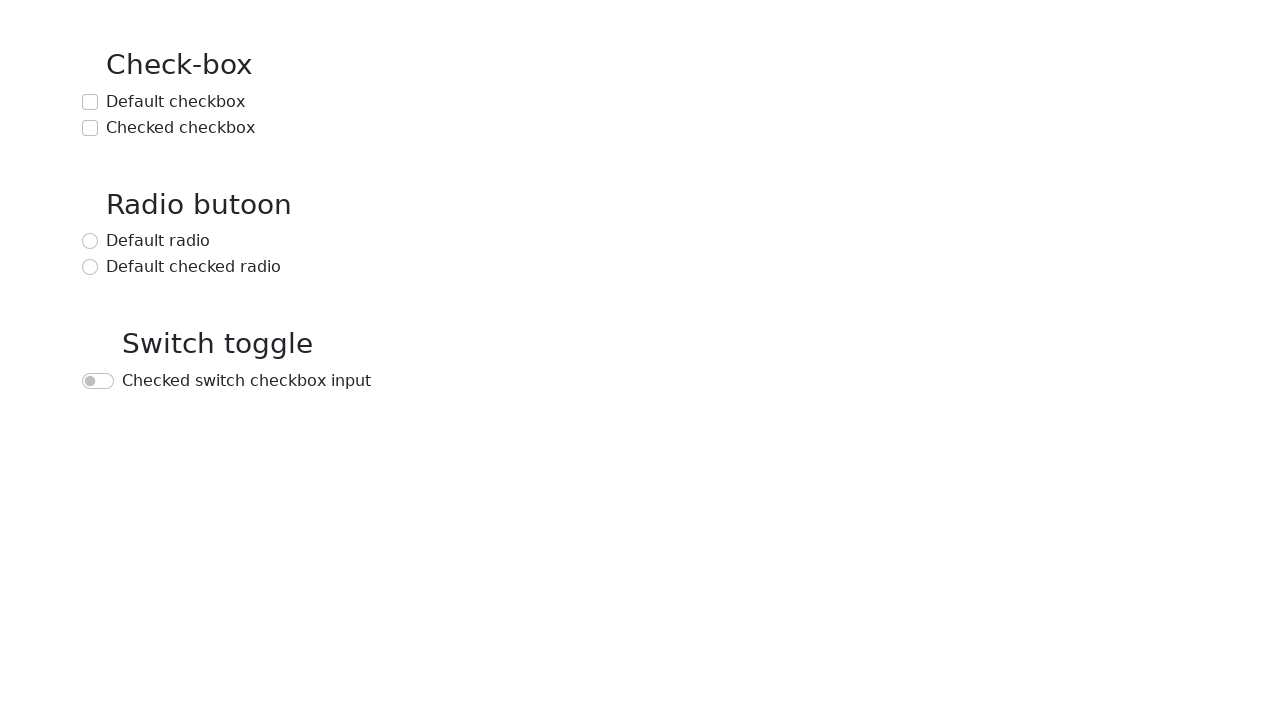

Clicked on default checkbox at (176, 102) on text=Default checkbox
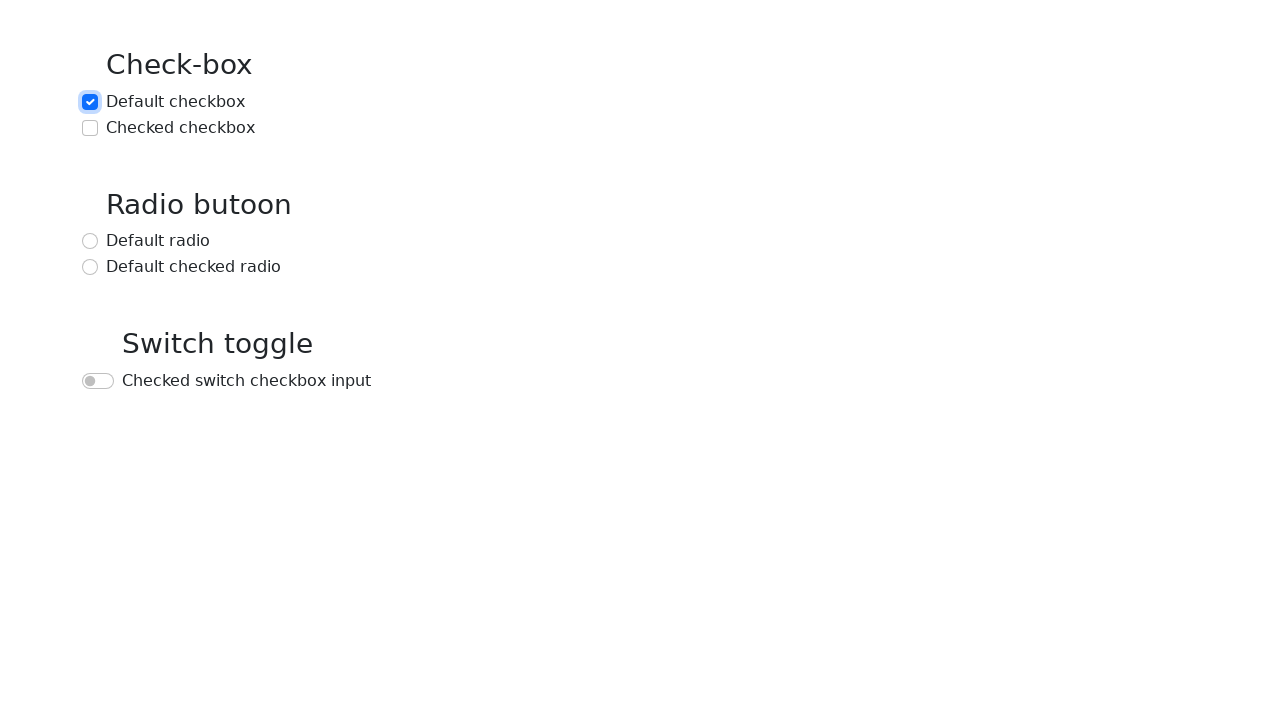

Clicked on checked checkbox at (180, 128) on text=Checked checkbox
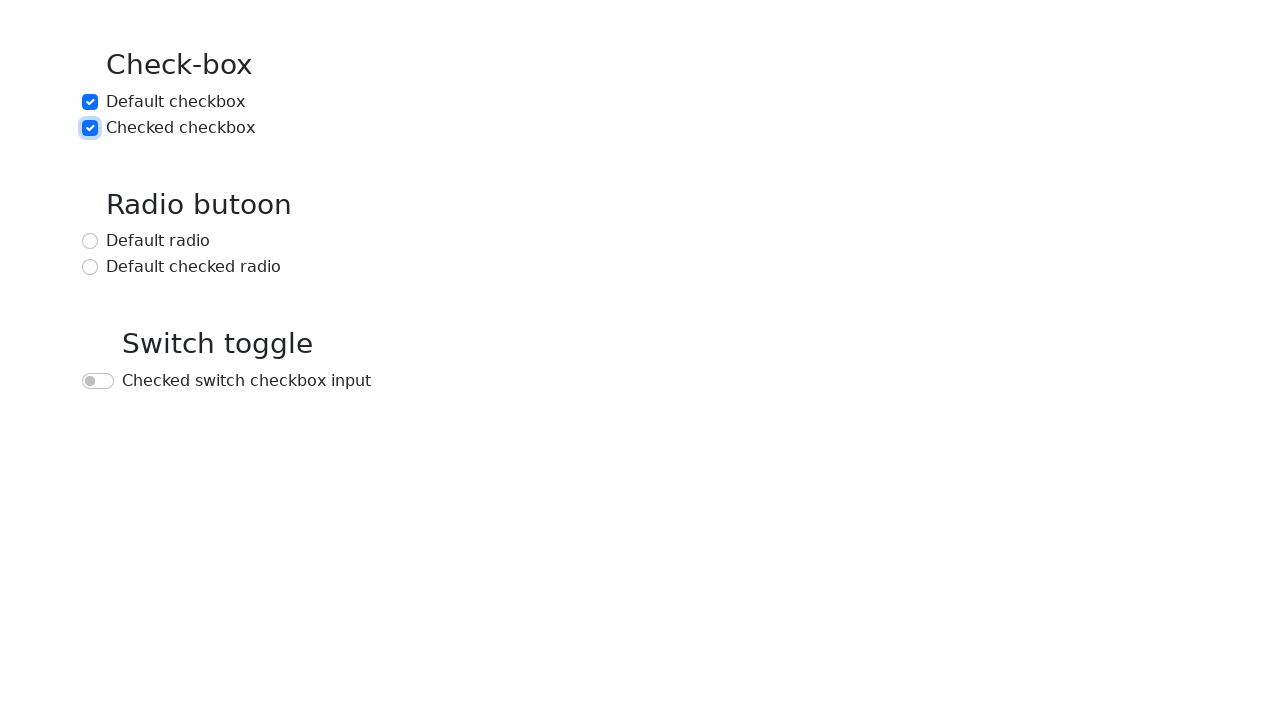

Clicked on default radio button at (158, 241) on text=Default radio
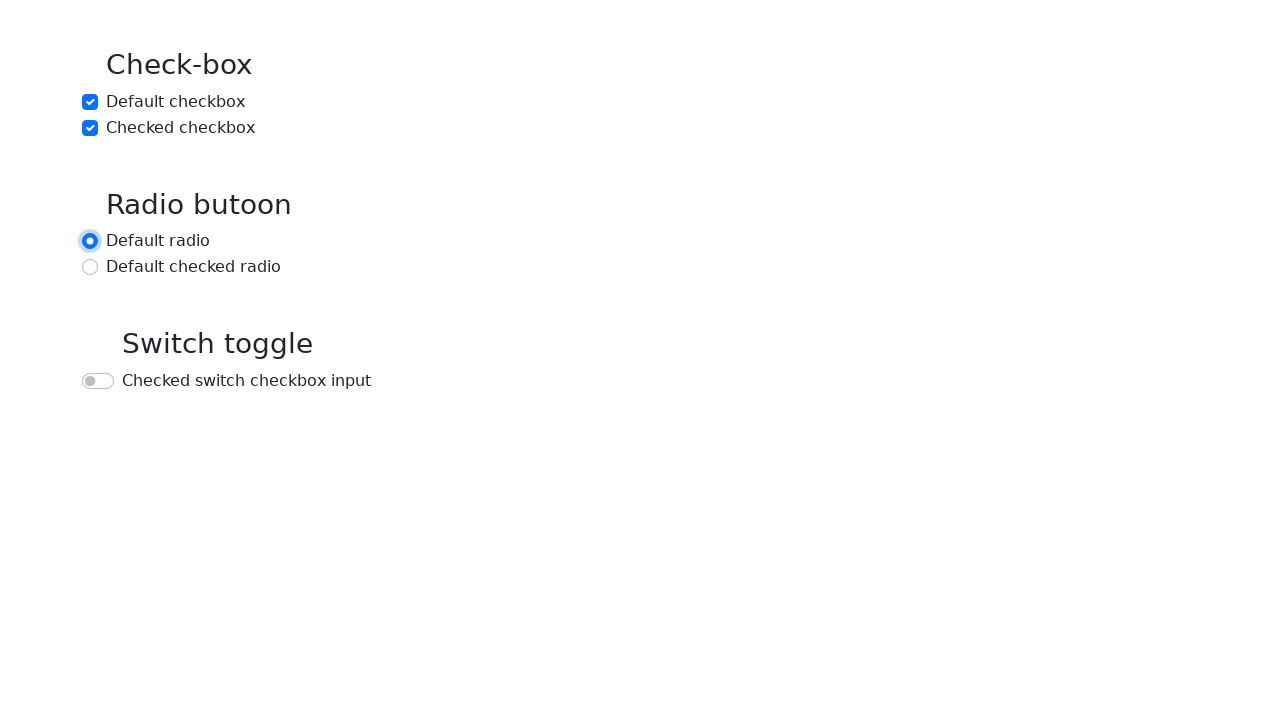

Clicked on default checked radio button at (194, 267) on text=Default checked radio
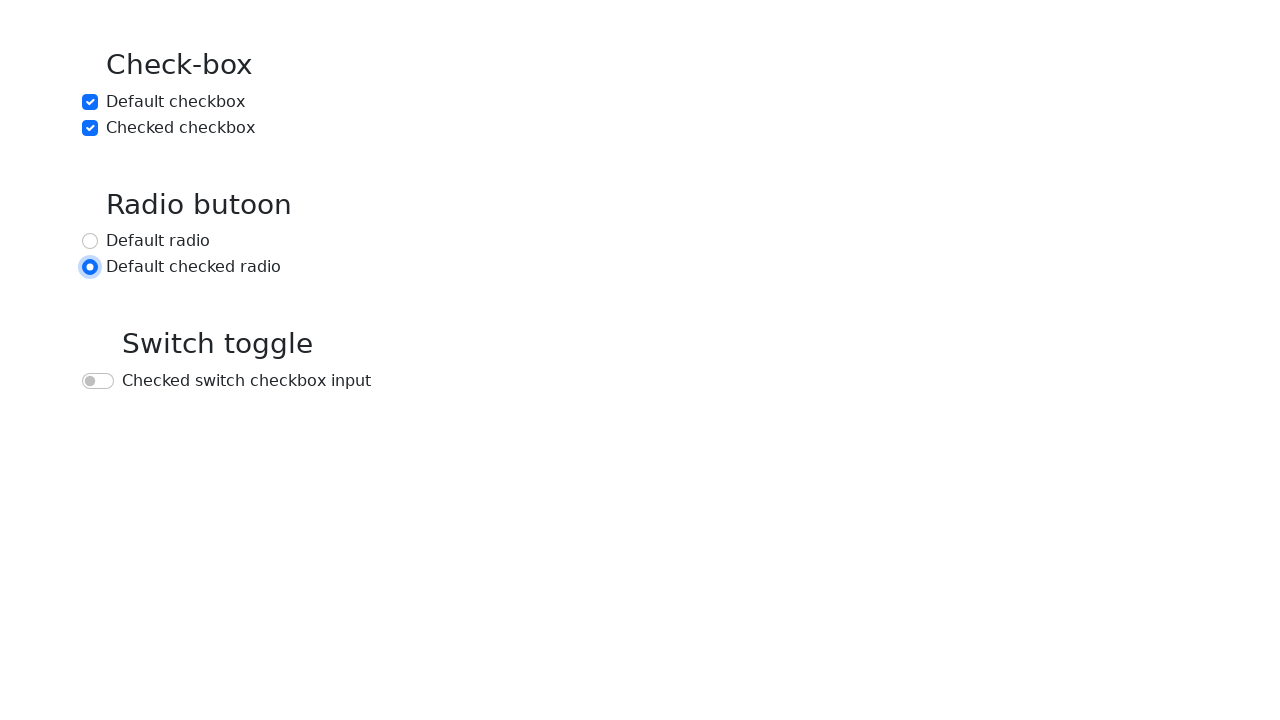

Clicked on checked switch checkbox input at (246, 381) on text=Checked switch checkbox input
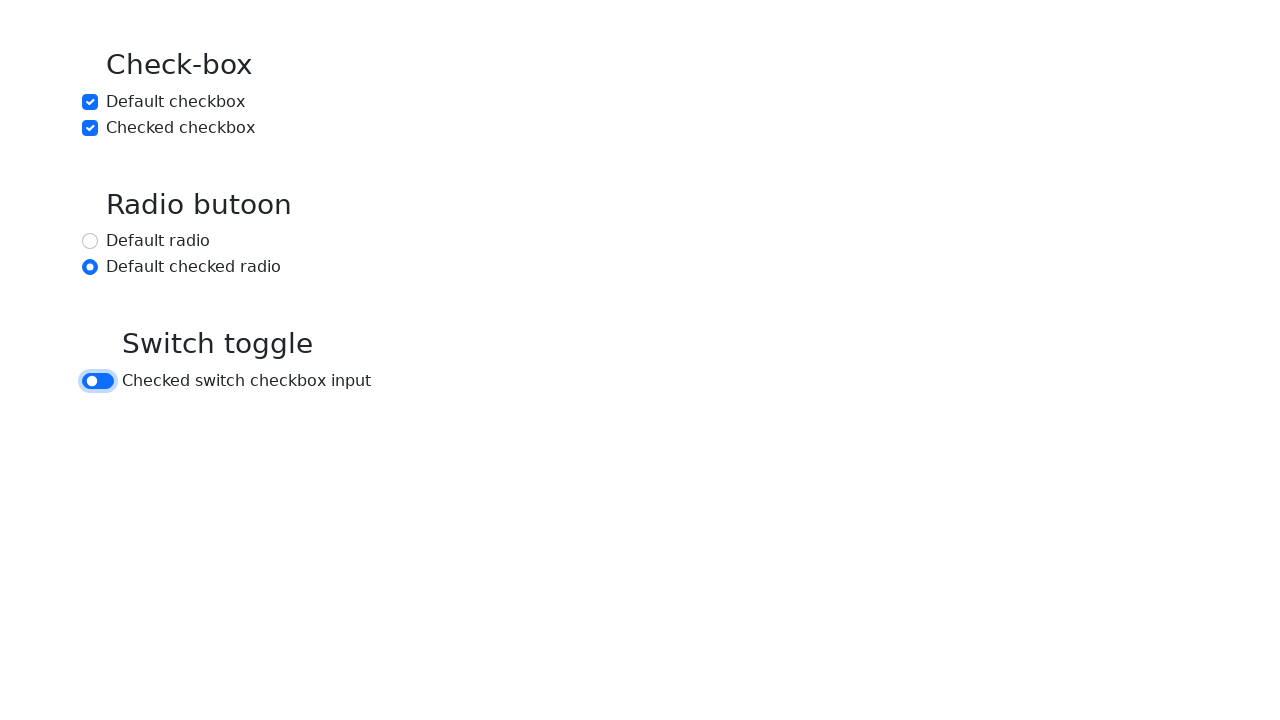

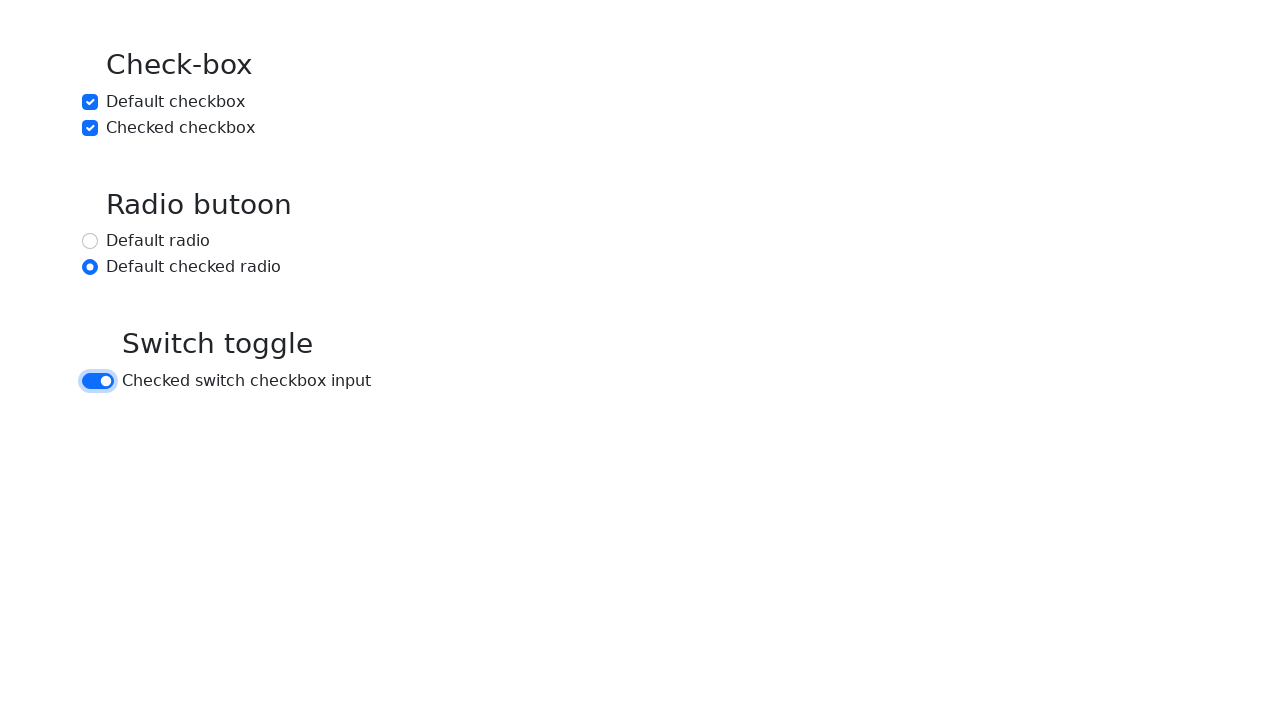